Reads a value from the page, calculates a math formula, fills the answer, checks a checkbox and radio button, then submits

Starting URL: https://suninjuly.github.io/math.html

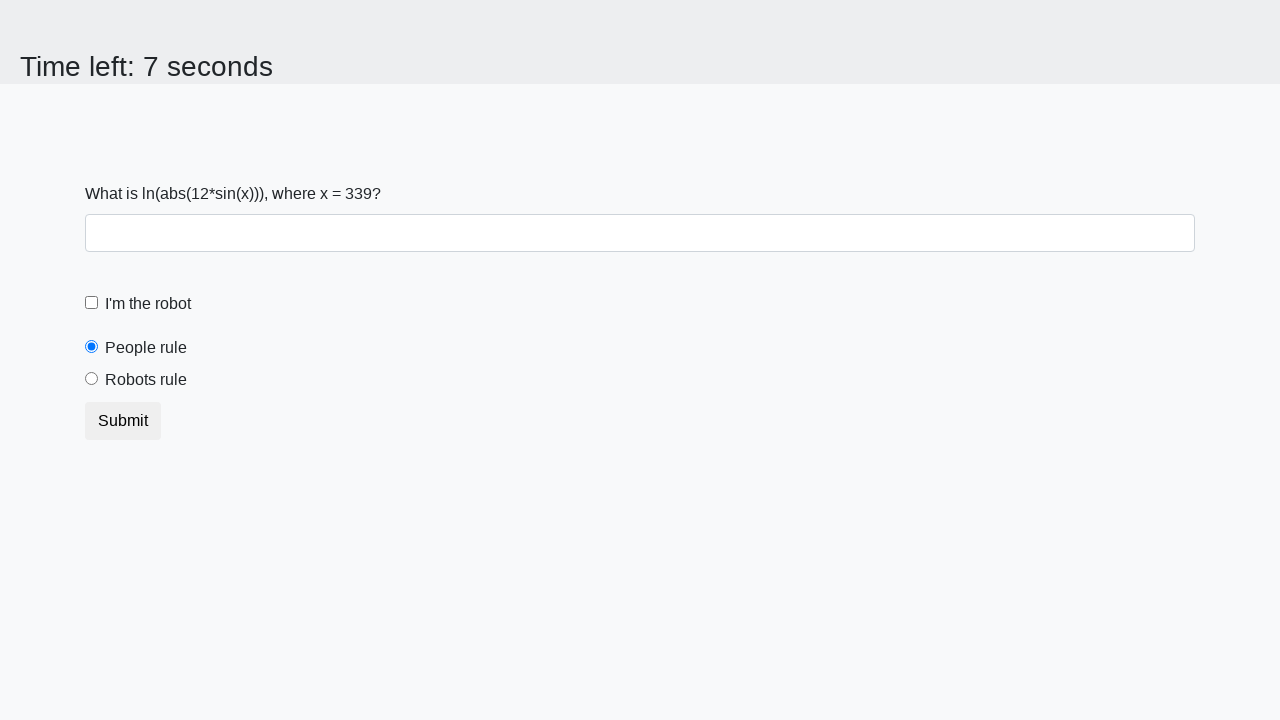

Read x value from #input_value element
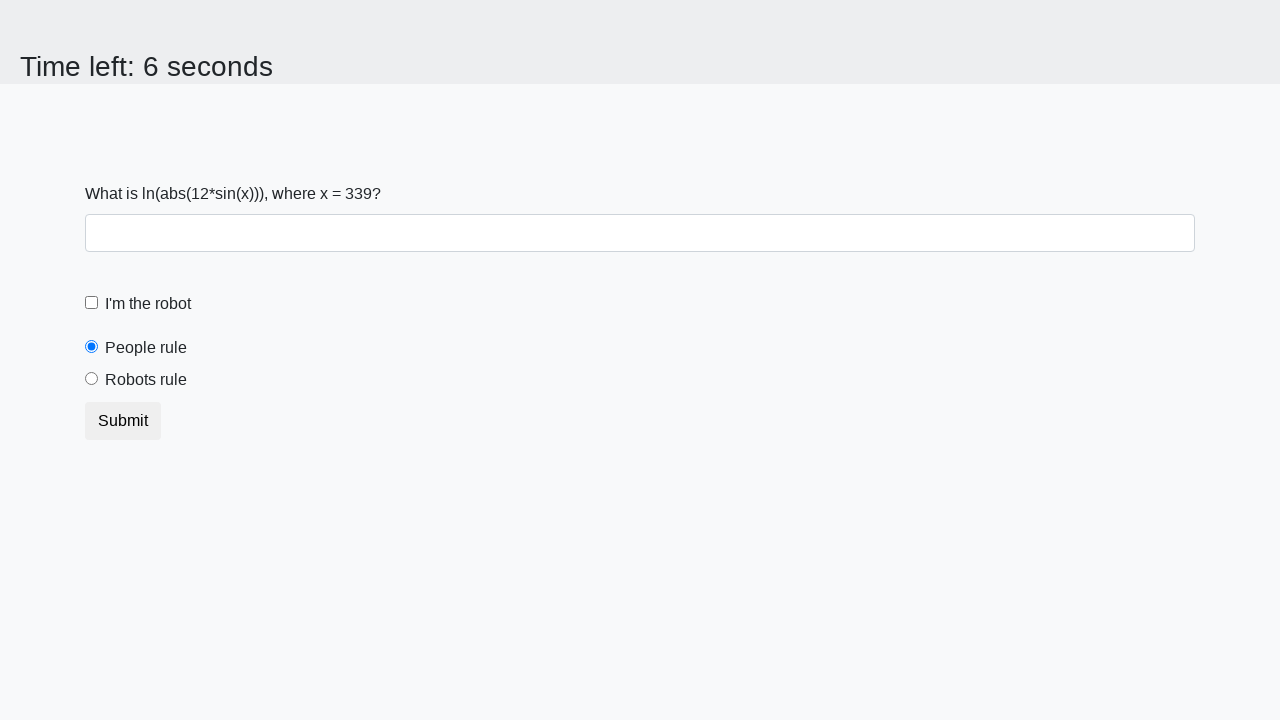

Converted x text to integer
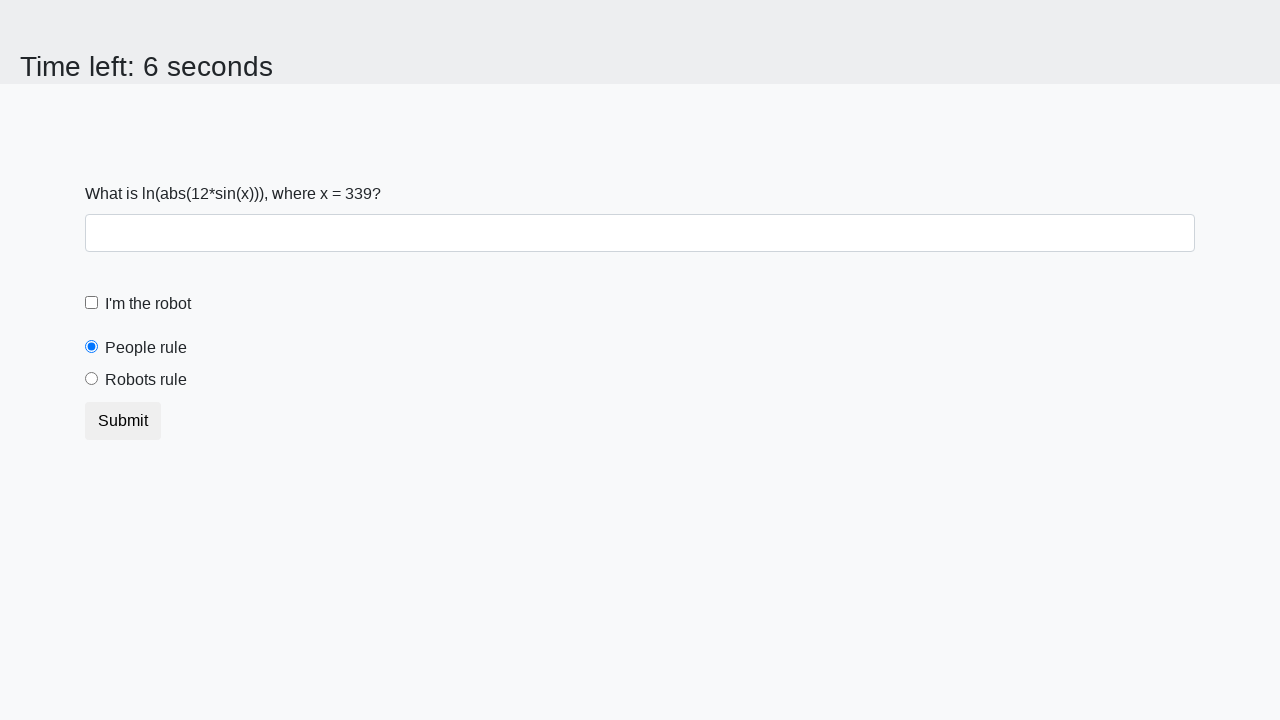

Calculated math formula: log(abs(12*sin(339))) = 1.2396758132123065
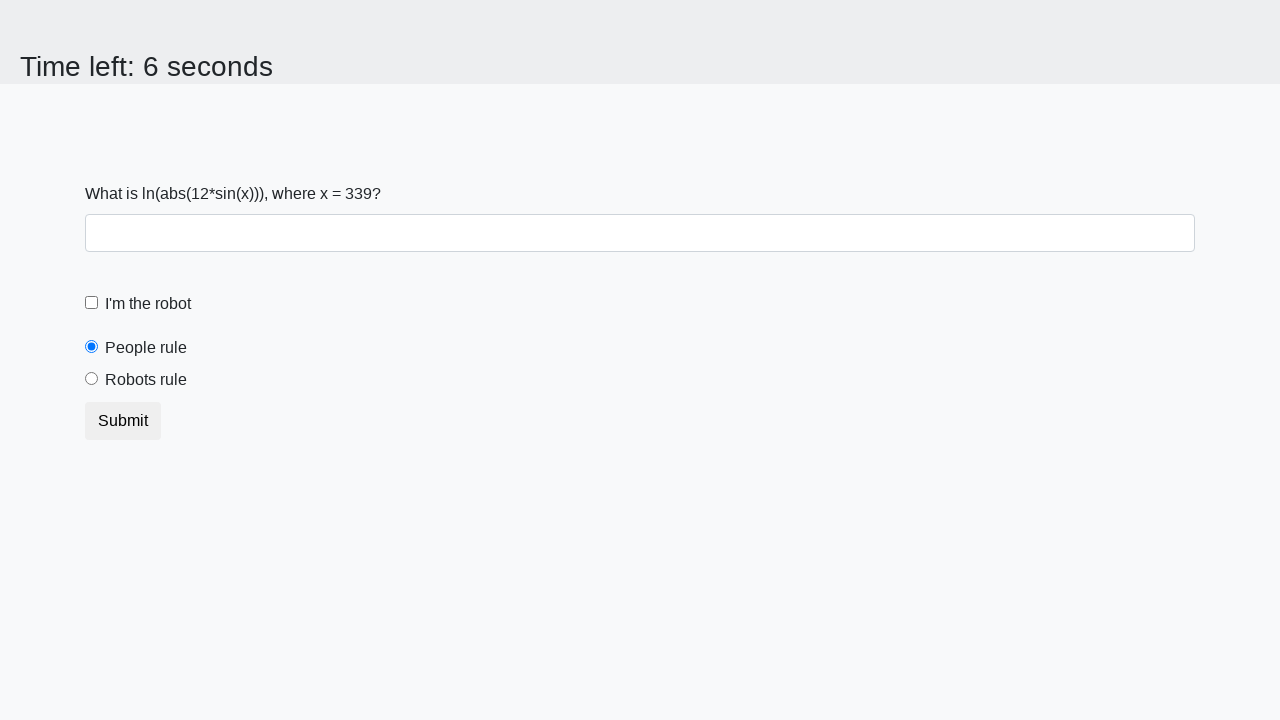

Filled answer field with calculated value: 1.2396758132123065 on #answer
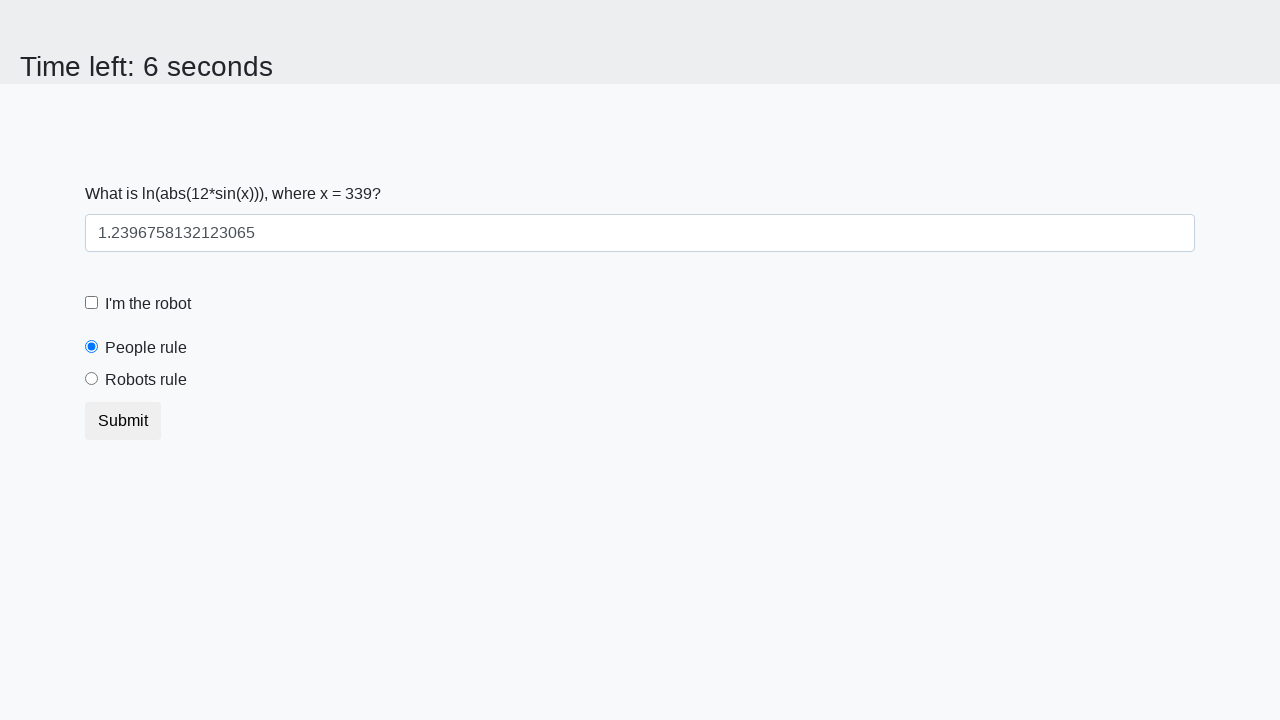

Checked the robot checkbox (#robotCheckbox) at (92, 303) on #robotCheckbox
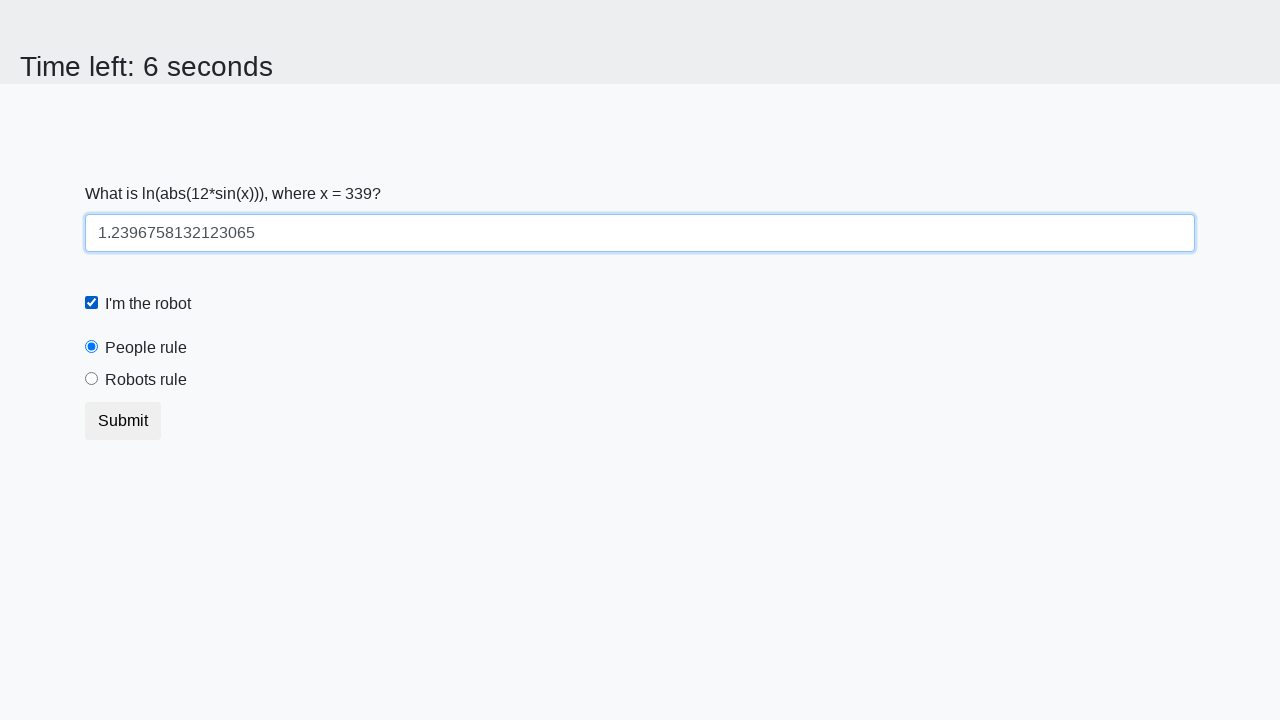

Selected robots rule radio button (#robotsRule) at (92, 379) on #robotsRule
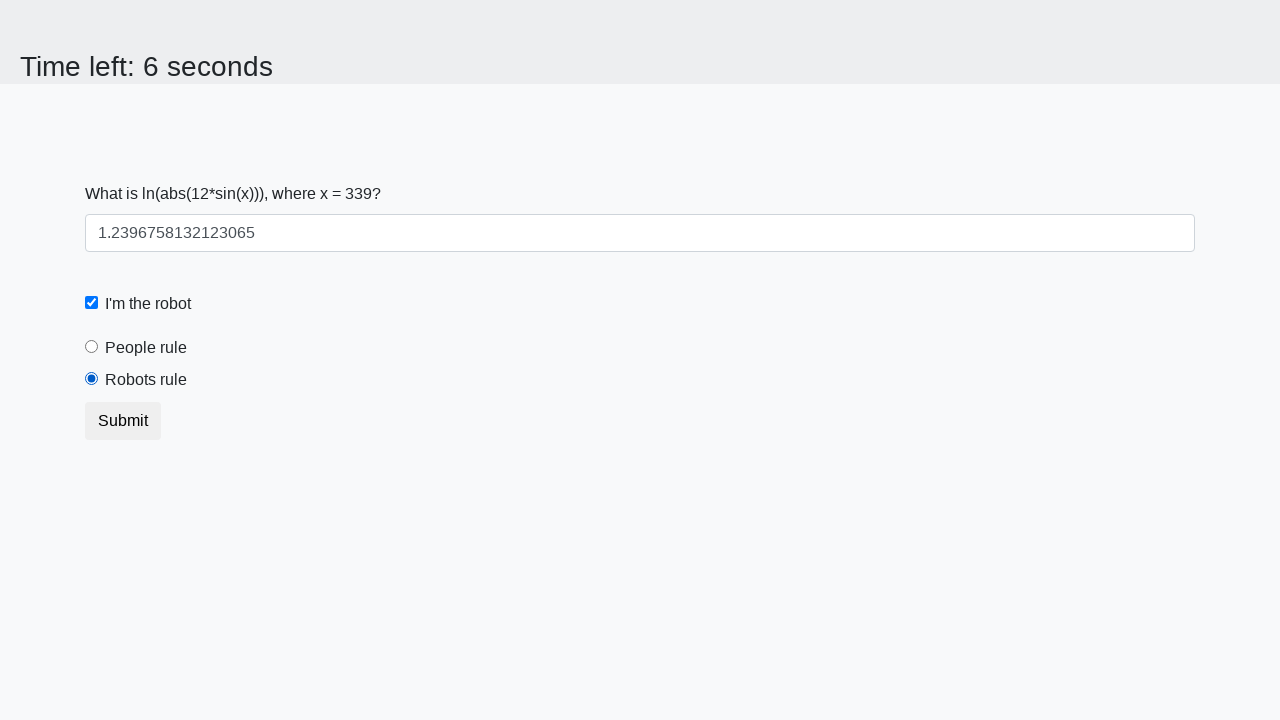

Clicked submit button (.btn) at (123, 421) on .btn
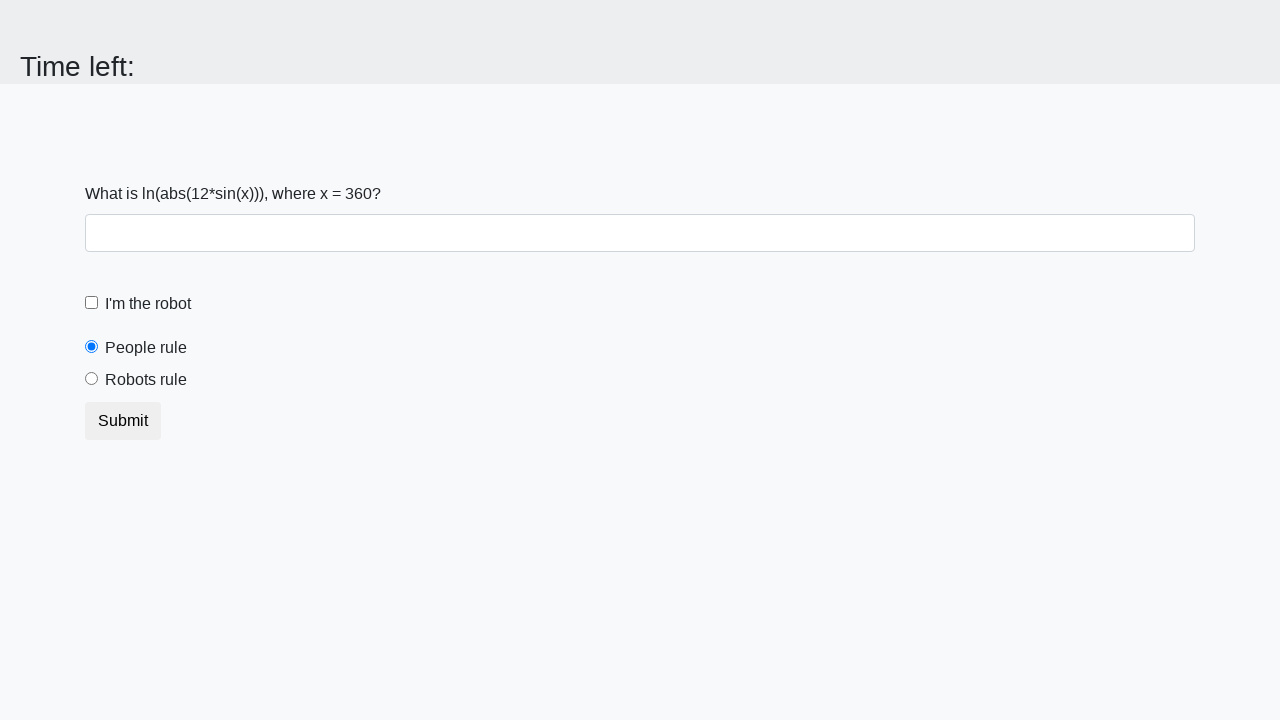

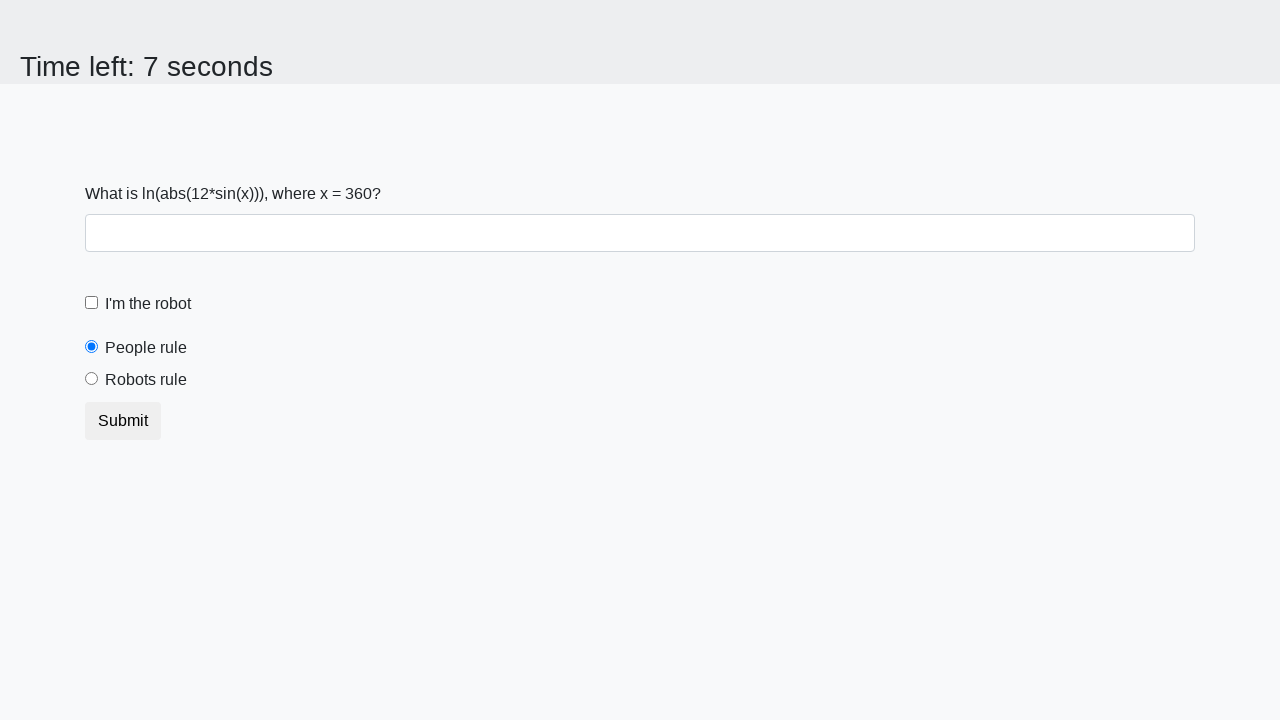